Tests right-click context menu functionality by performing a right-click on a designated element and clicking on the "Rate Us" link from the context menu.

Starting URL: https://www.softwaretestingmentor.com/automation-practice-page-right-click-demo/

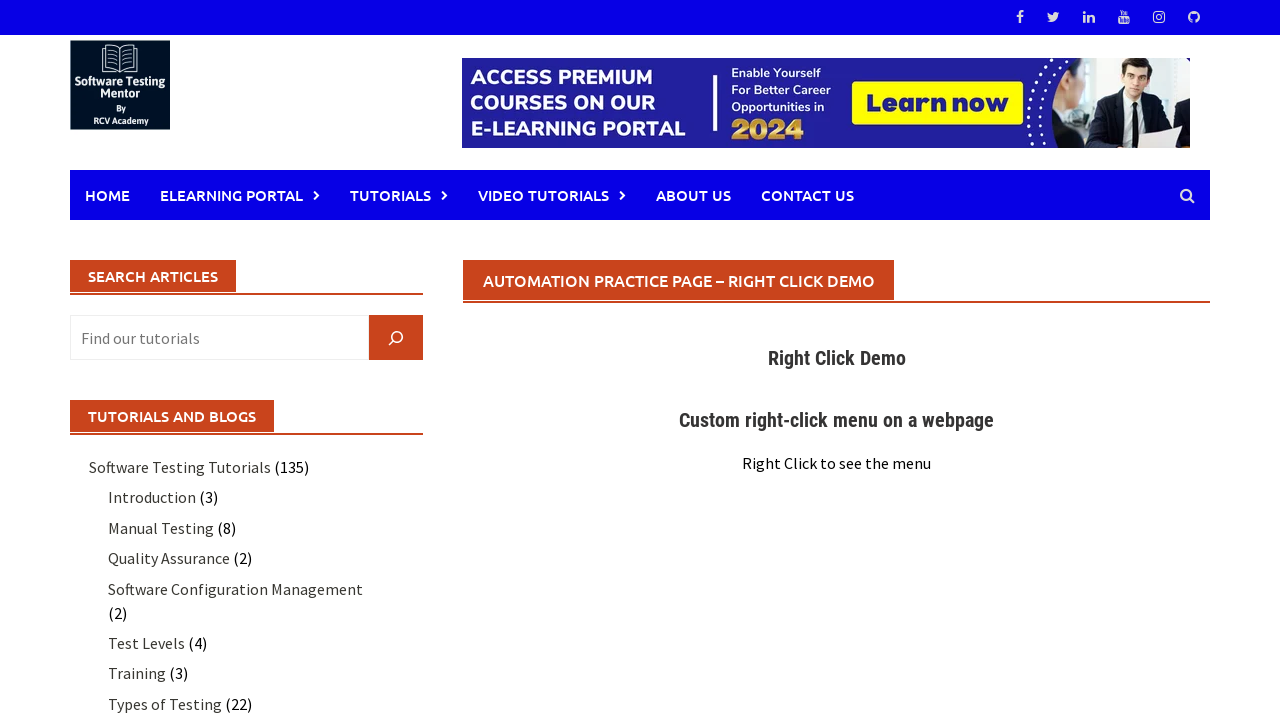

Right-clicked on the element containing 'Right Click to see the menu' to open context menu at (837, 463) on xpath=//p[contains(text(),'Right Click to see the menu')]
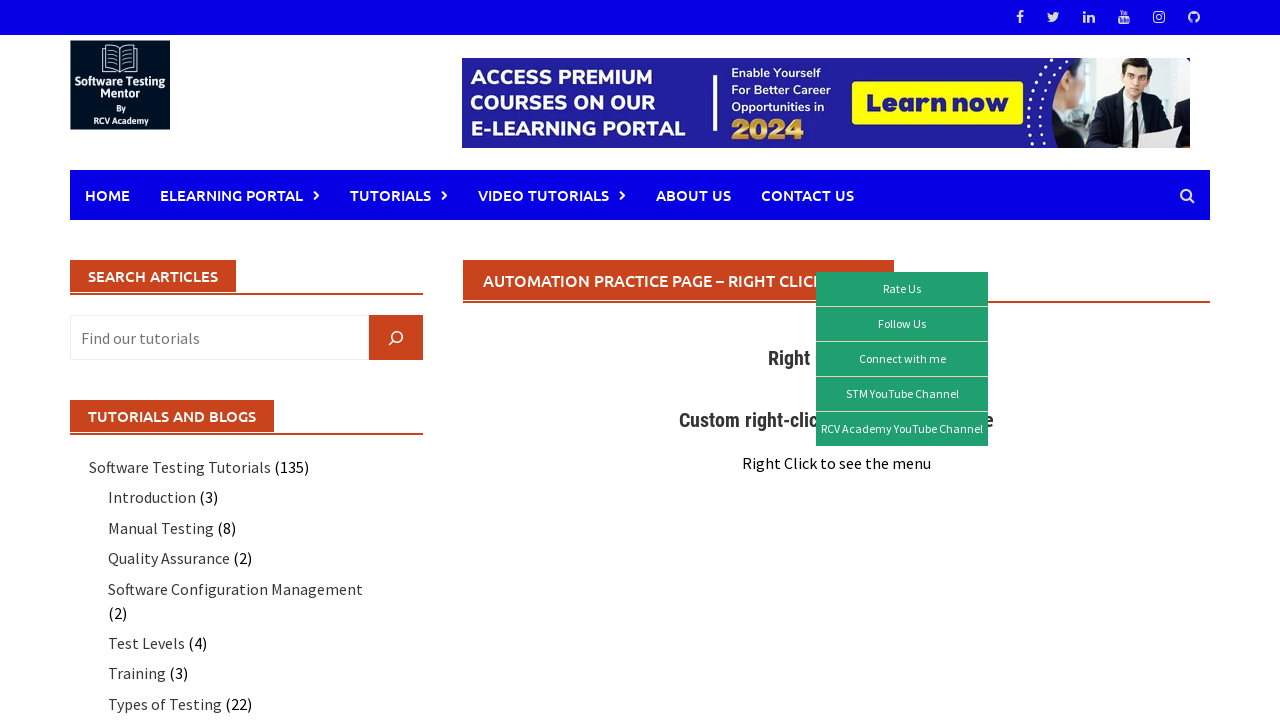

Clicked on 'Rate Us' link from the context menu at (902, 288) on text=Rate Us
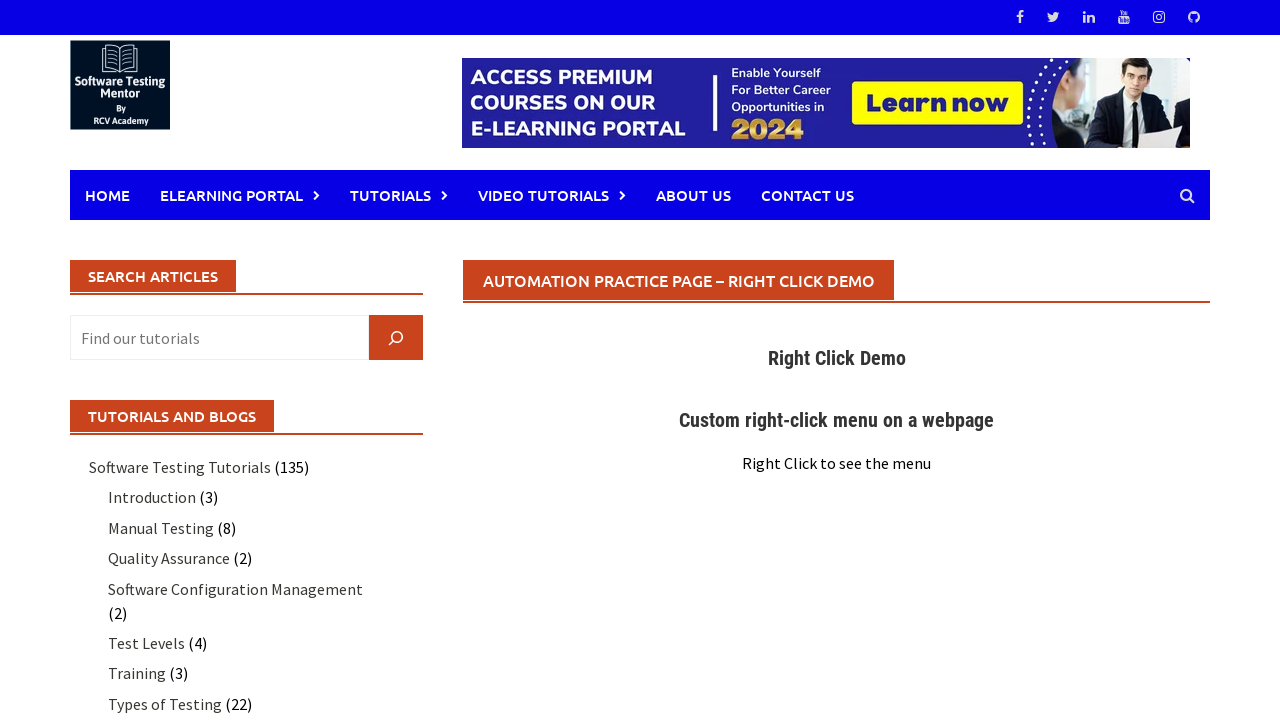

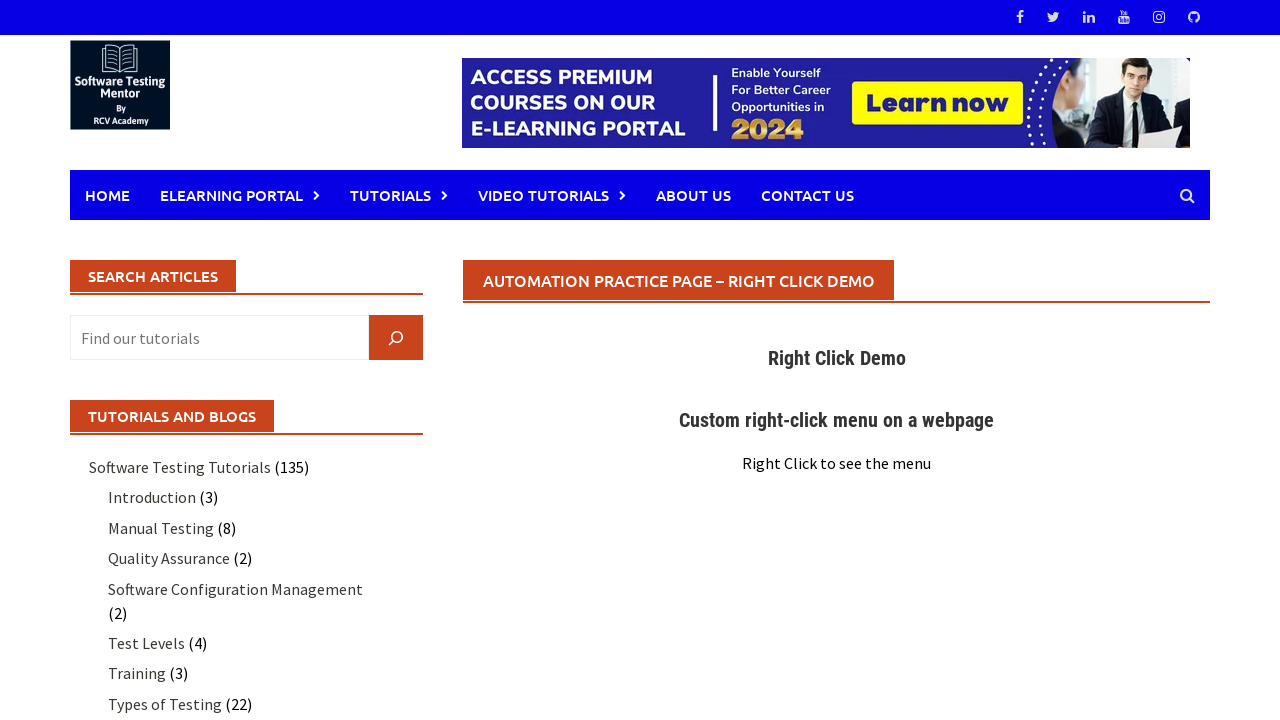